Tests frame switching and form filling in nested frames including iframes

Starting URL: https://ui.vision/demo/webtest/frames/

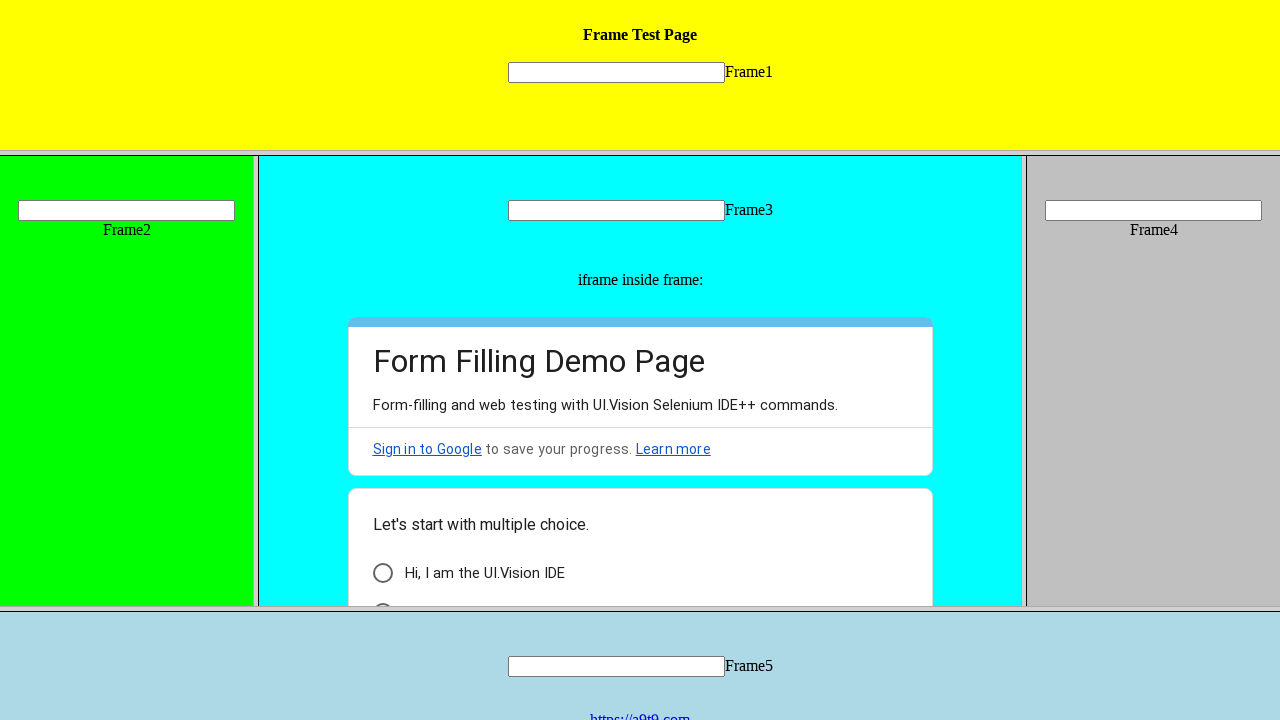

Located frame 1 with src='frame_1.html'
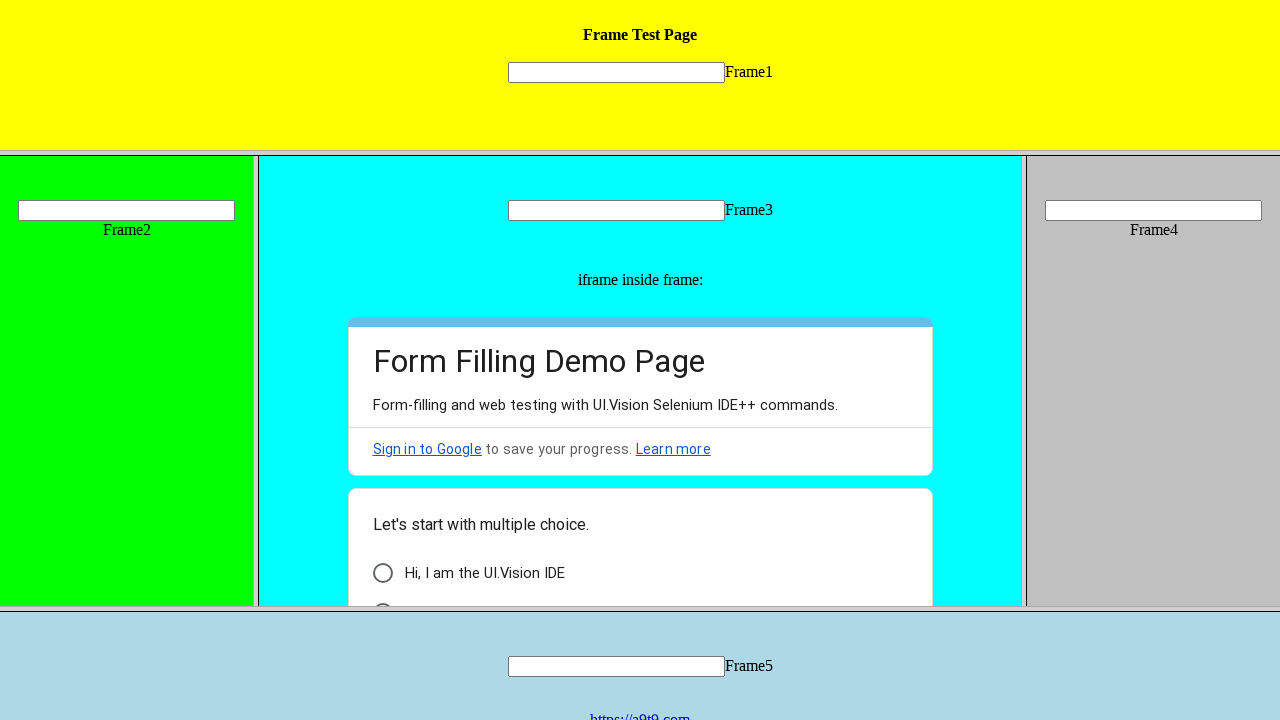

Filled input field in frame 1 with 'frame01' on xpath=//frame[@src='frame_1.html'] >> internal:control=enter-frame >> xpath=//in
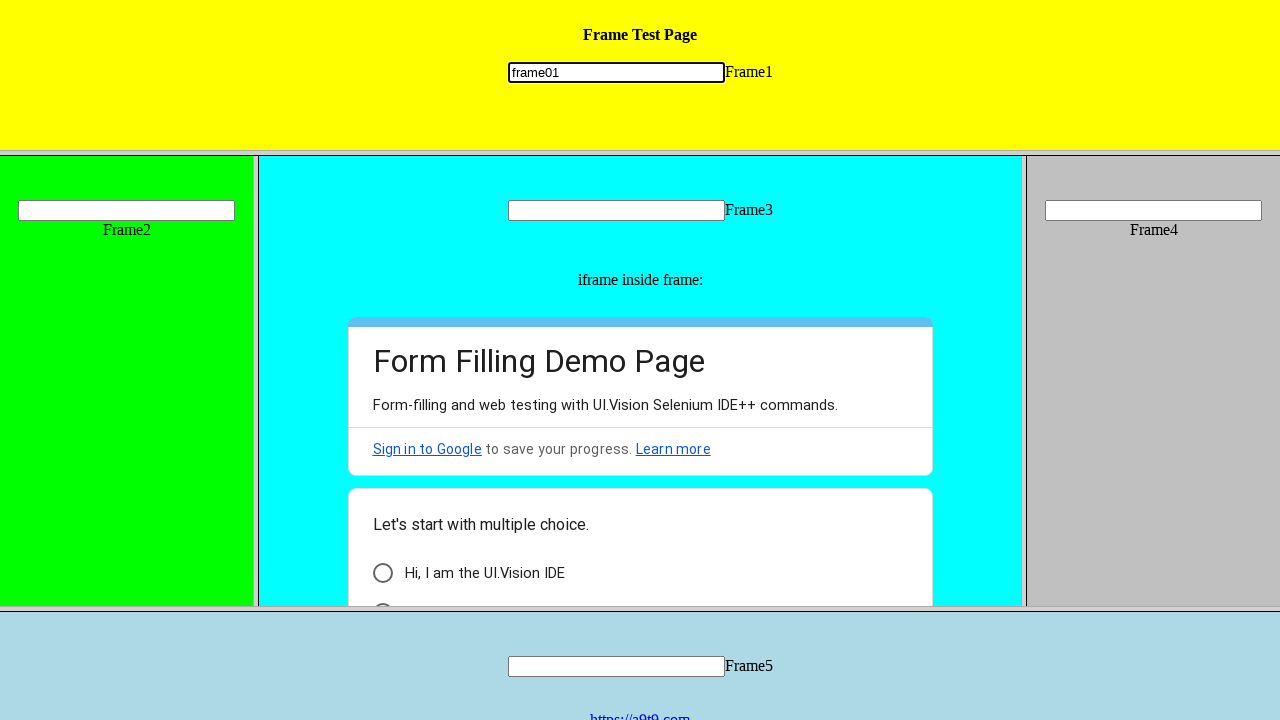

Located frame 2 with src='frame_2.html'
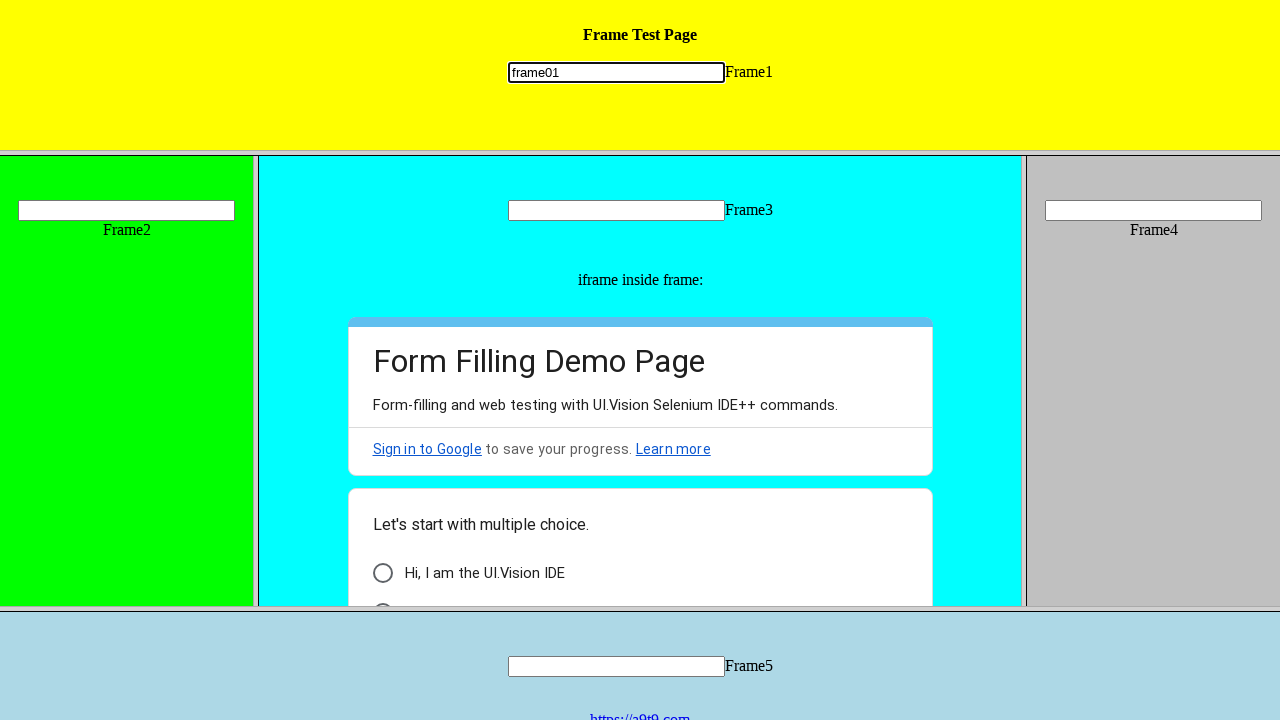

Filled input field in frame 2 with 'frame02' on xpath=//frame[@src='frame_2.html'] >> internal:control=enter-frame >> xpath=//in
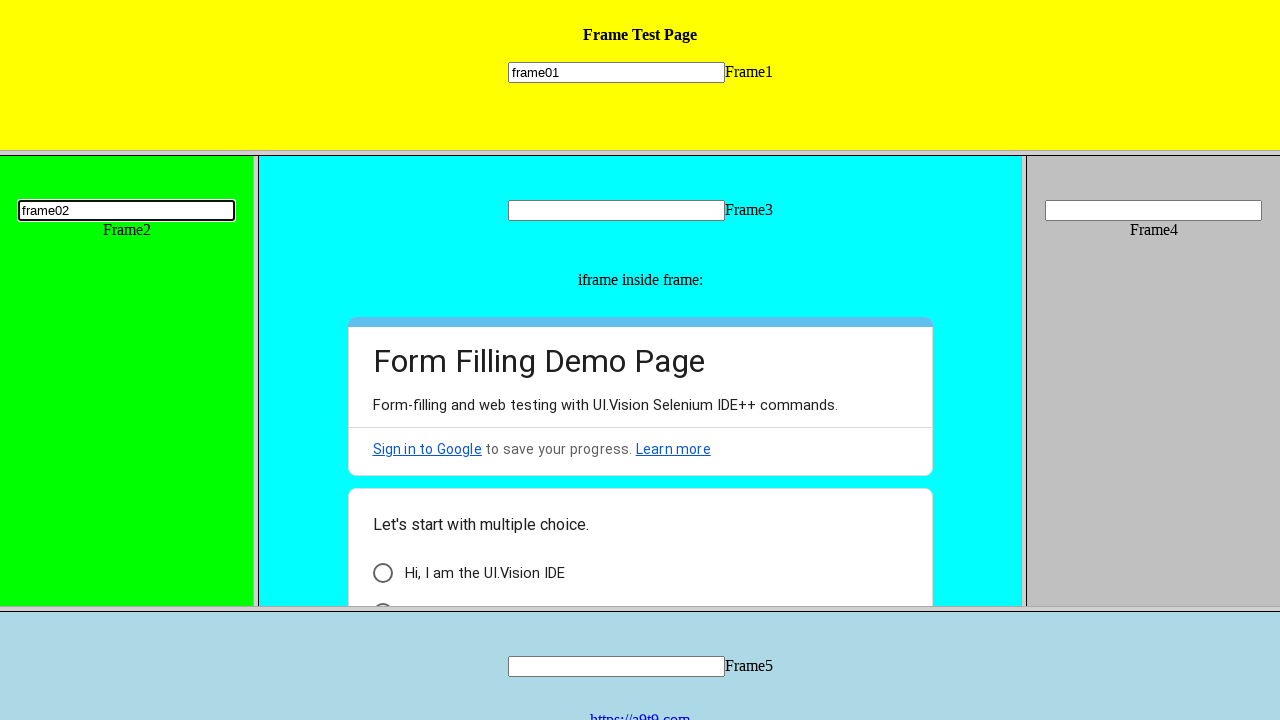

Located frame 3 with src='frame_3.html'
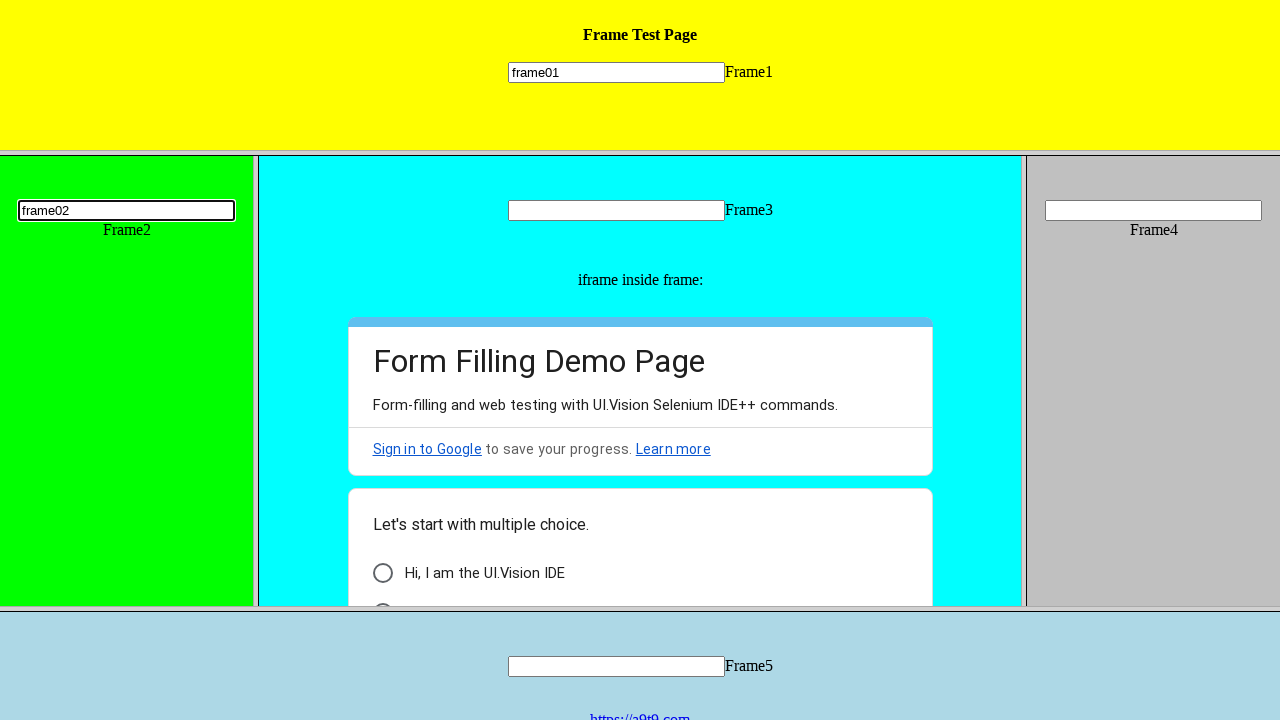

Filled input field in frame 3 with 'frame03' on xpath=//frame[@src='frame_3.html'] >> internal:control=enter-frame >> xpath=//in
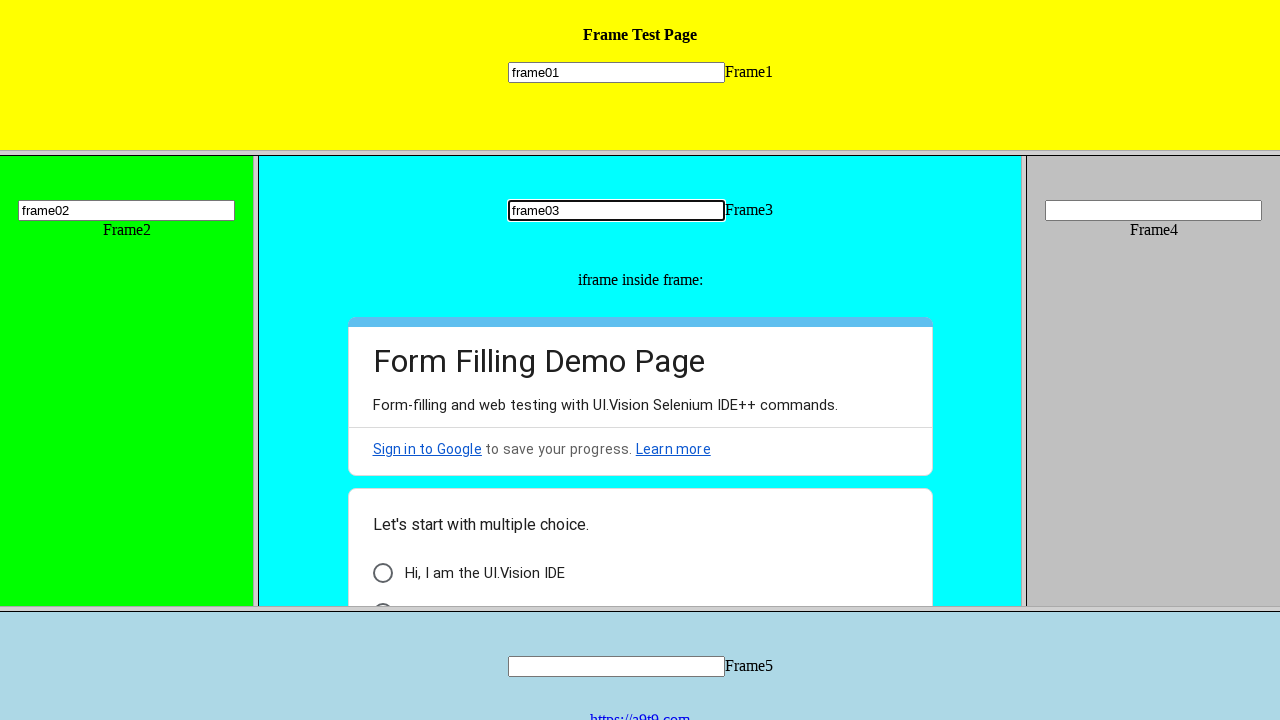

Located nested iframe within frame 3 (Google Form)
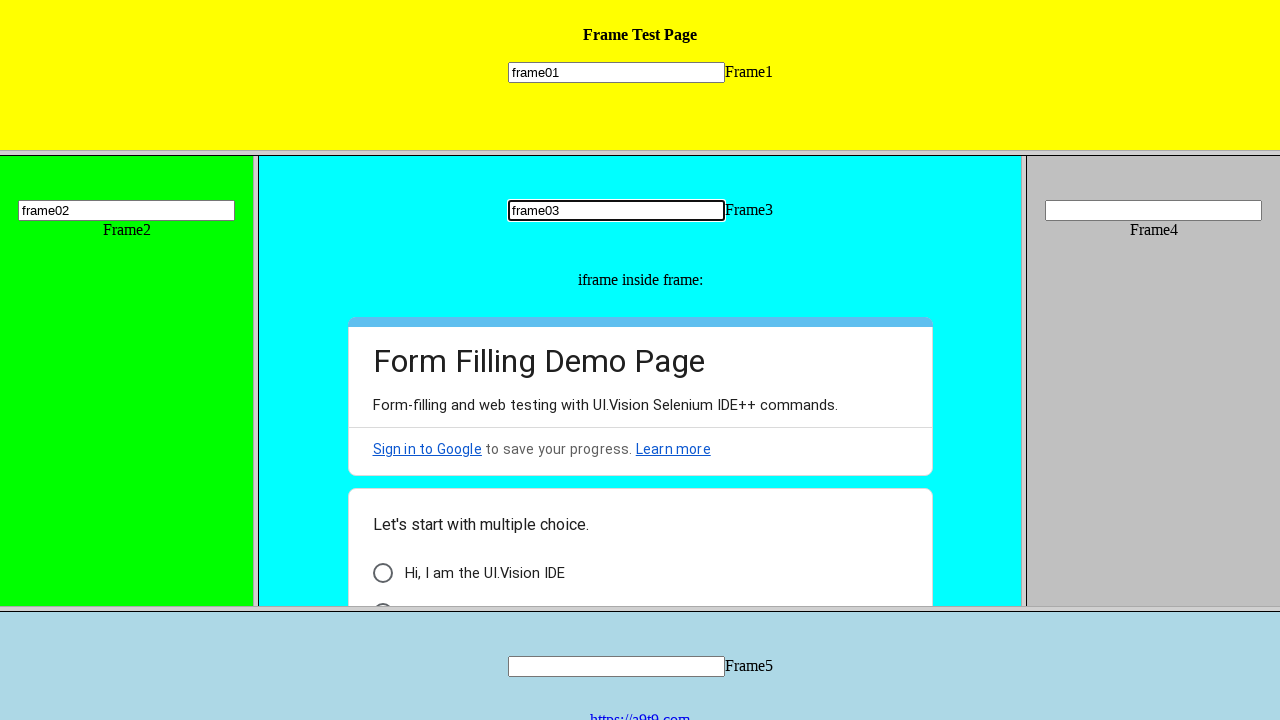

Clicked 'Form Autofilling' option in nested Google Form iframe at (458, 480) on xpath=//frame[@src='frame_3.html'] >> internal:control=enter-frame >> xpath=//if
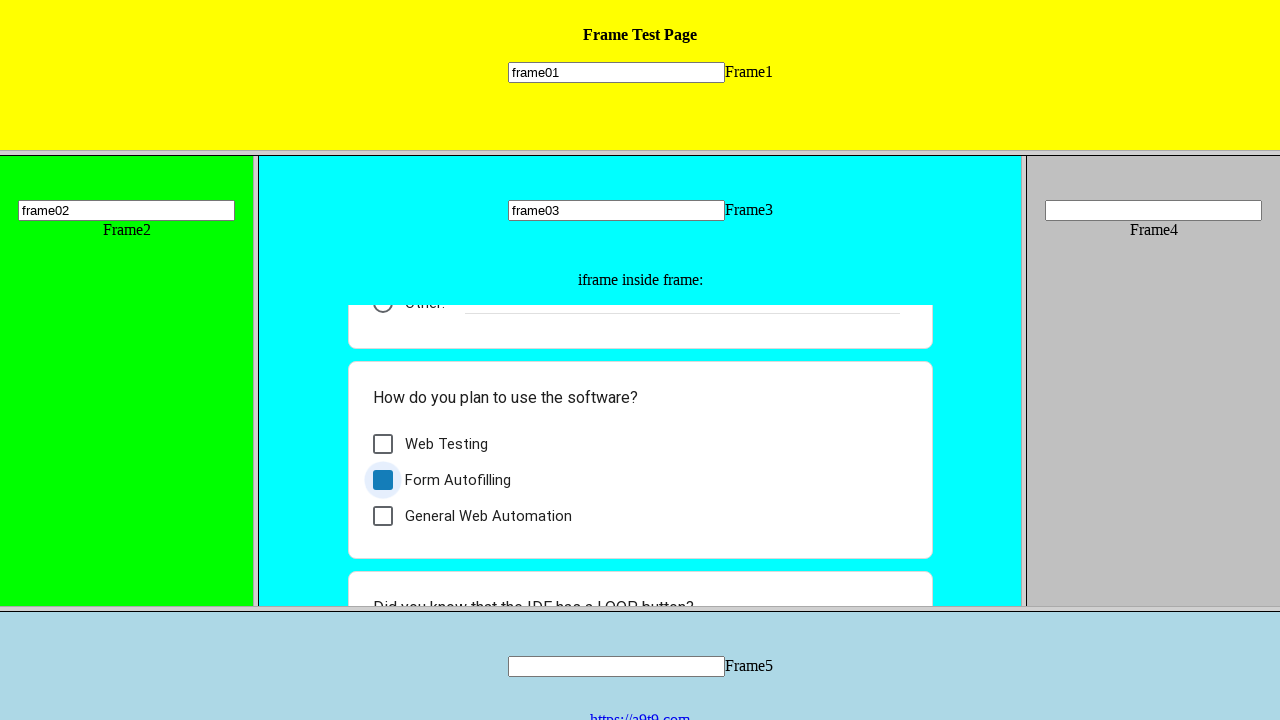

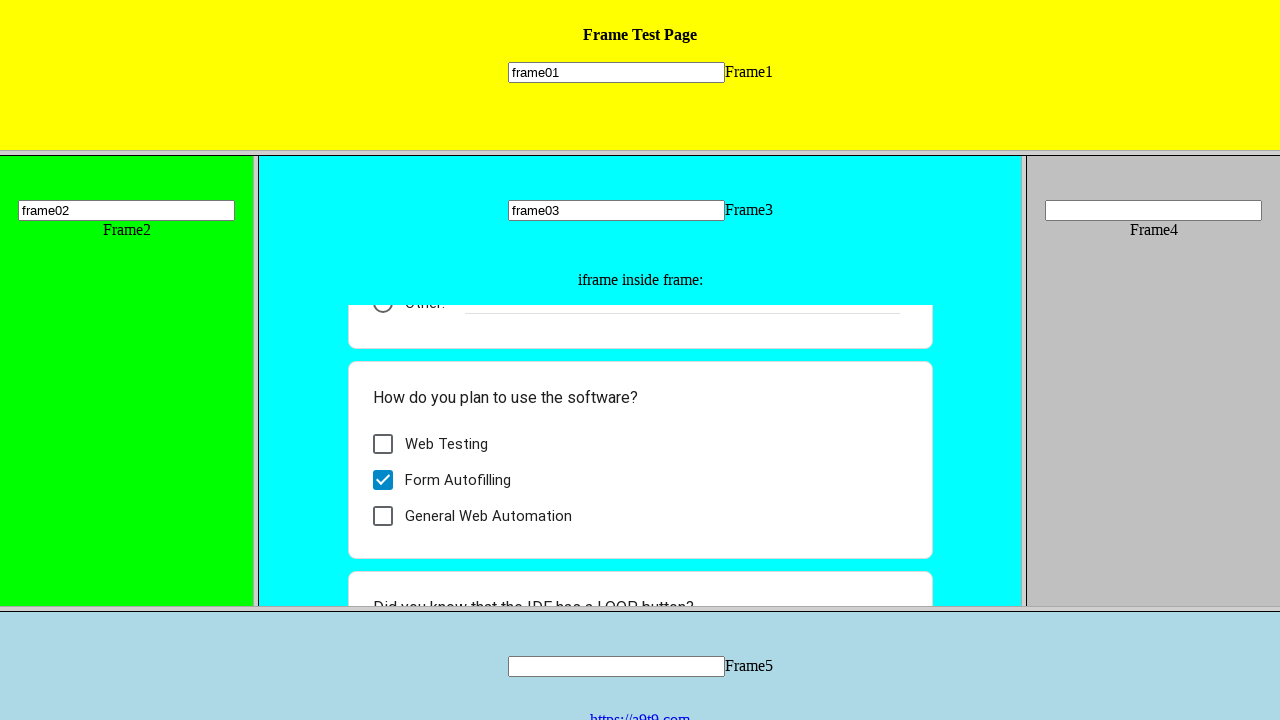